Tests form validation by filling contact name, phone number, pickup date fields, selecting a payment option, and submitting the form

Starting URL: https://practice.expandtesting.com/form-validation

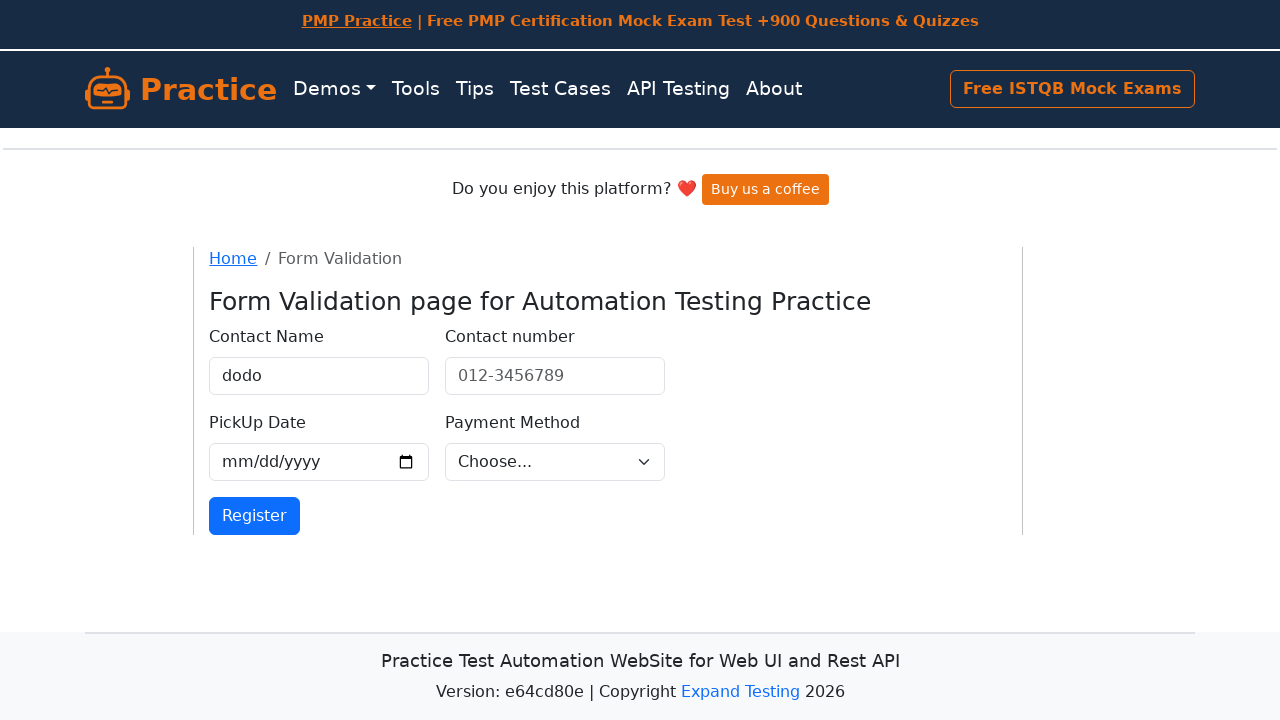

Filled contact name field with 'surya' on [name='ContactName']
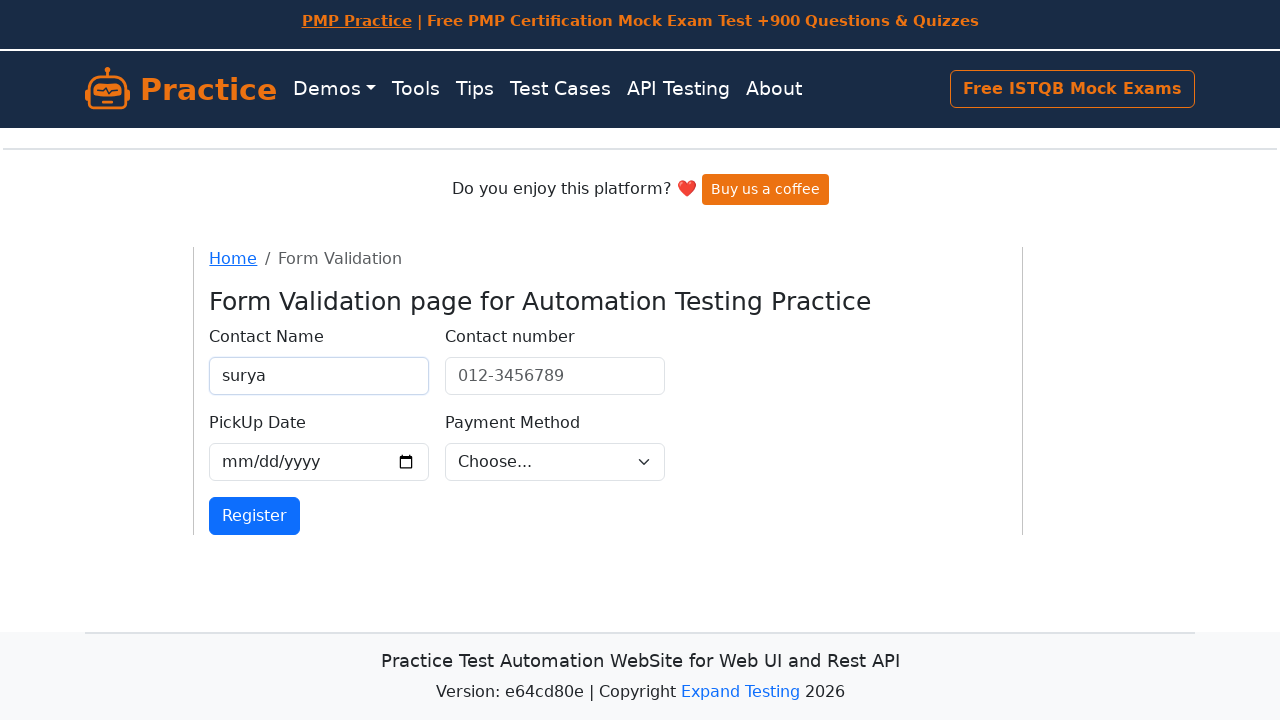

Filled contact number field with '123-4567890' on [name='contactnumber']
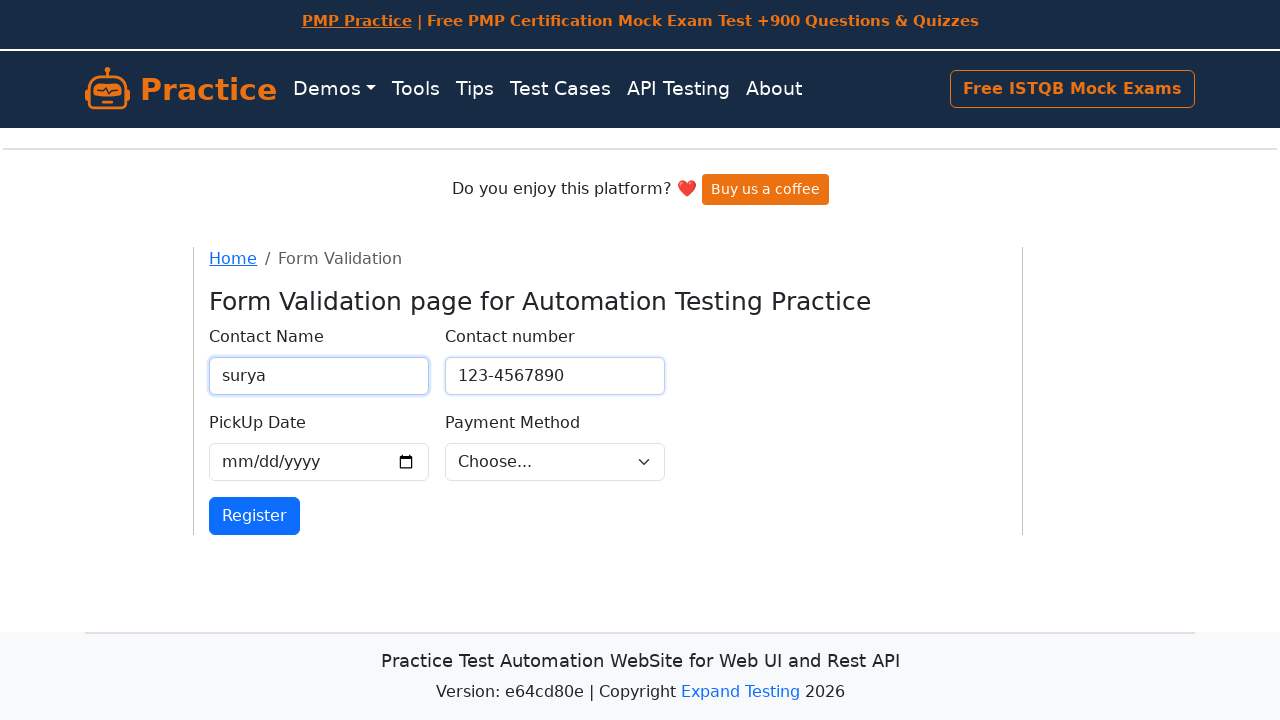

Filled pickup date field with '1999-12-28' on [name='pickupdate']
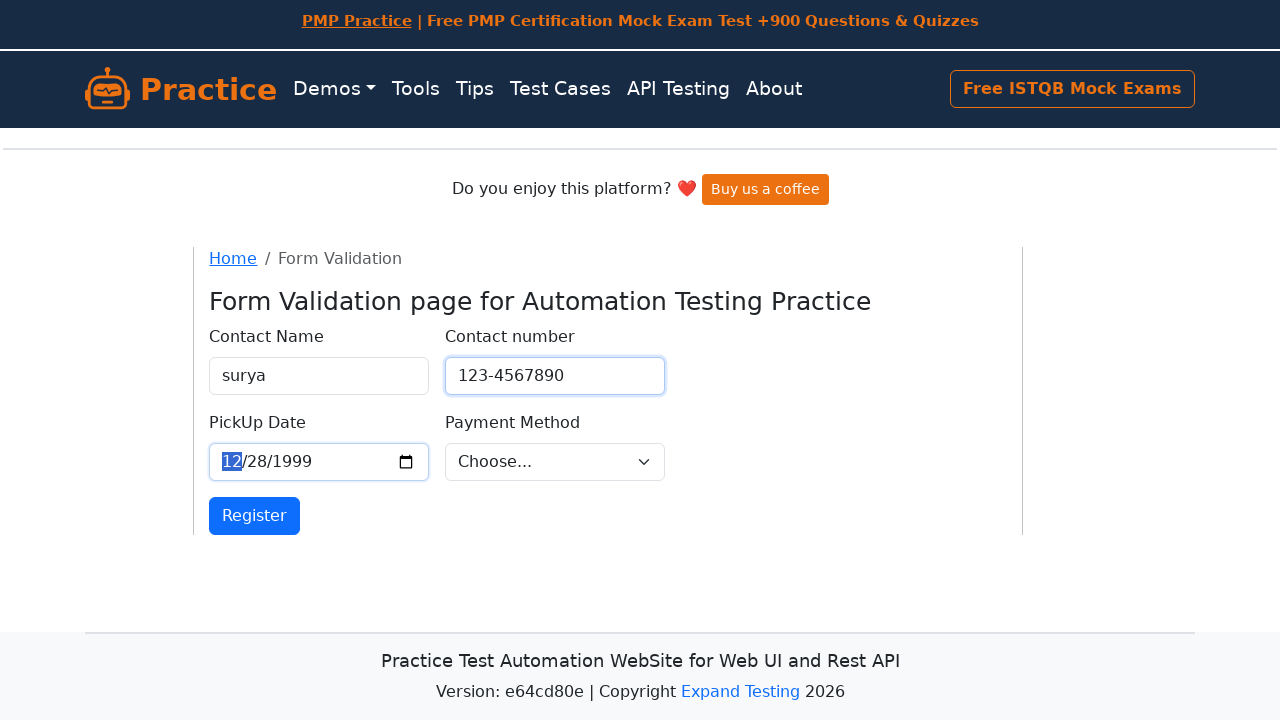

Selected 'cash on delivery' payment option from dropdown on .form-select
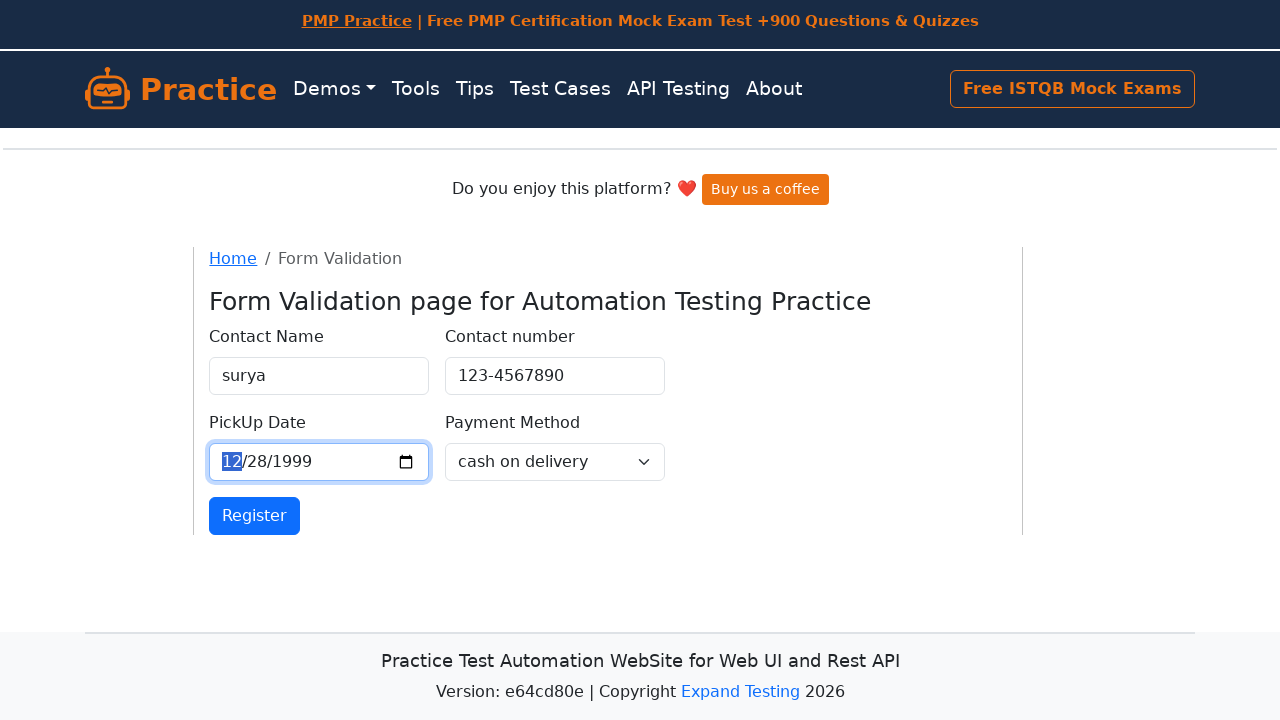

Clicked submit button to submit the form at (255, 516) on button[type='submit']
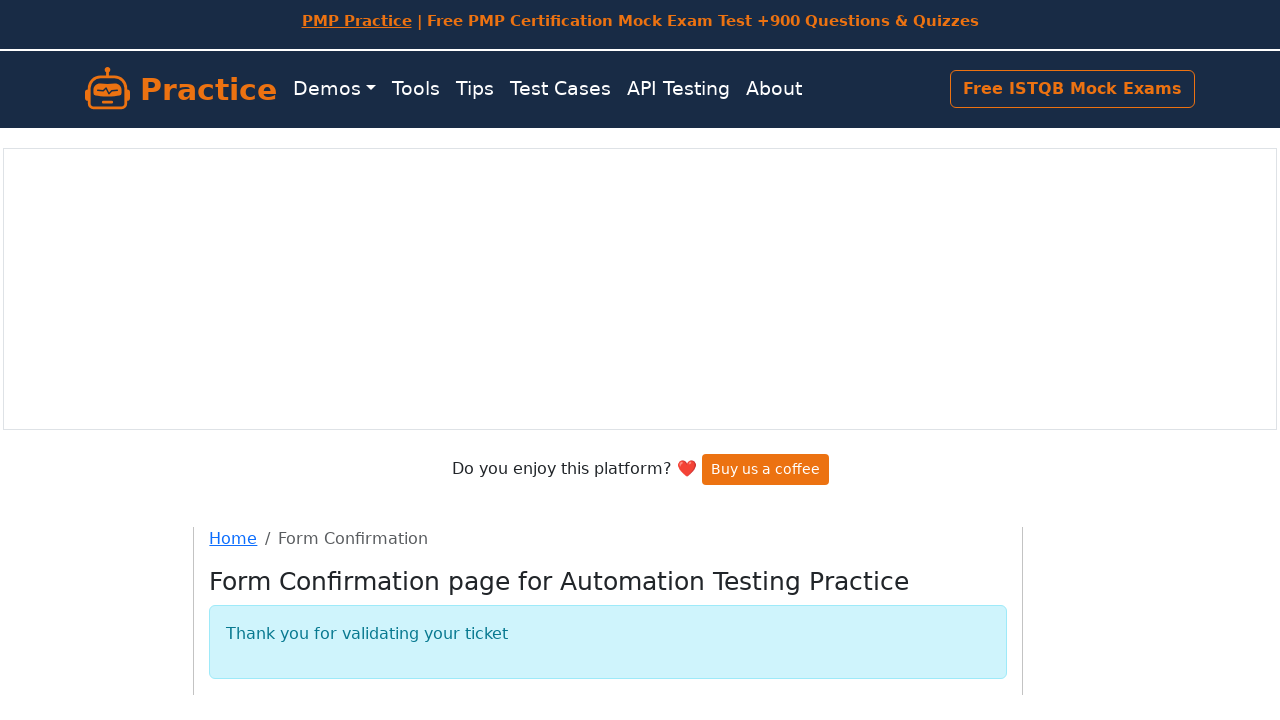

Form response loaded and confirmed
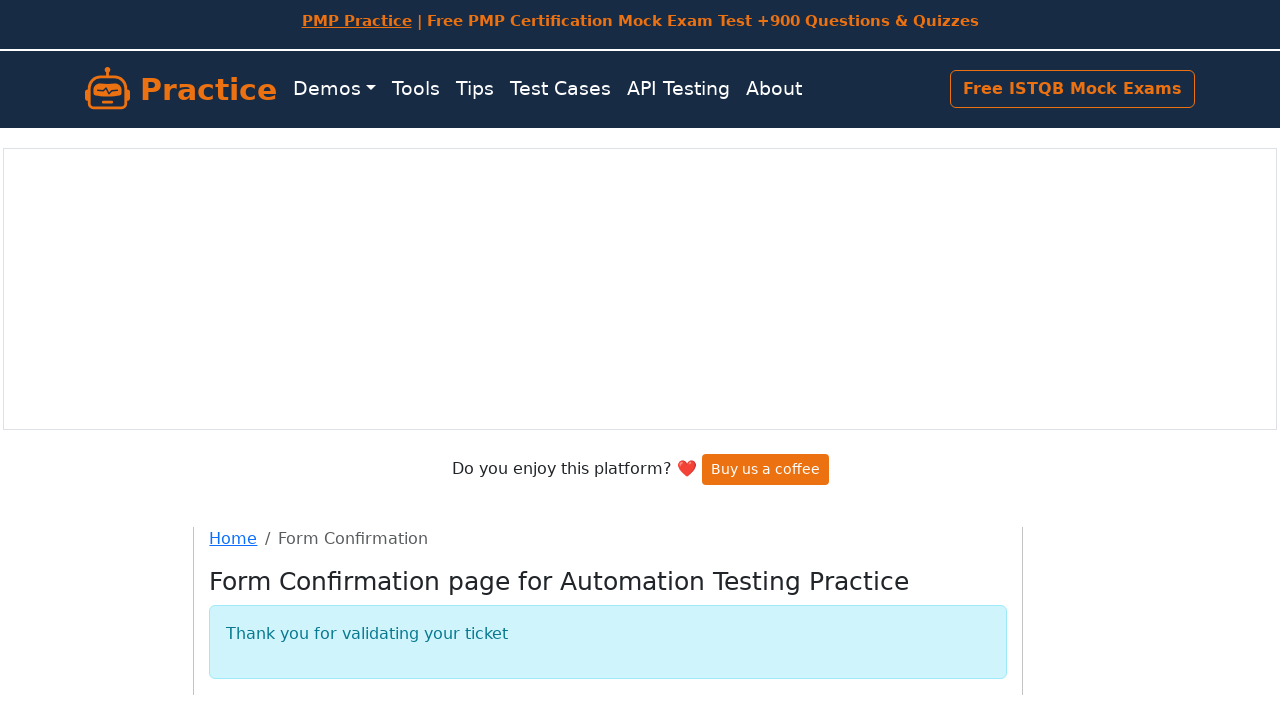

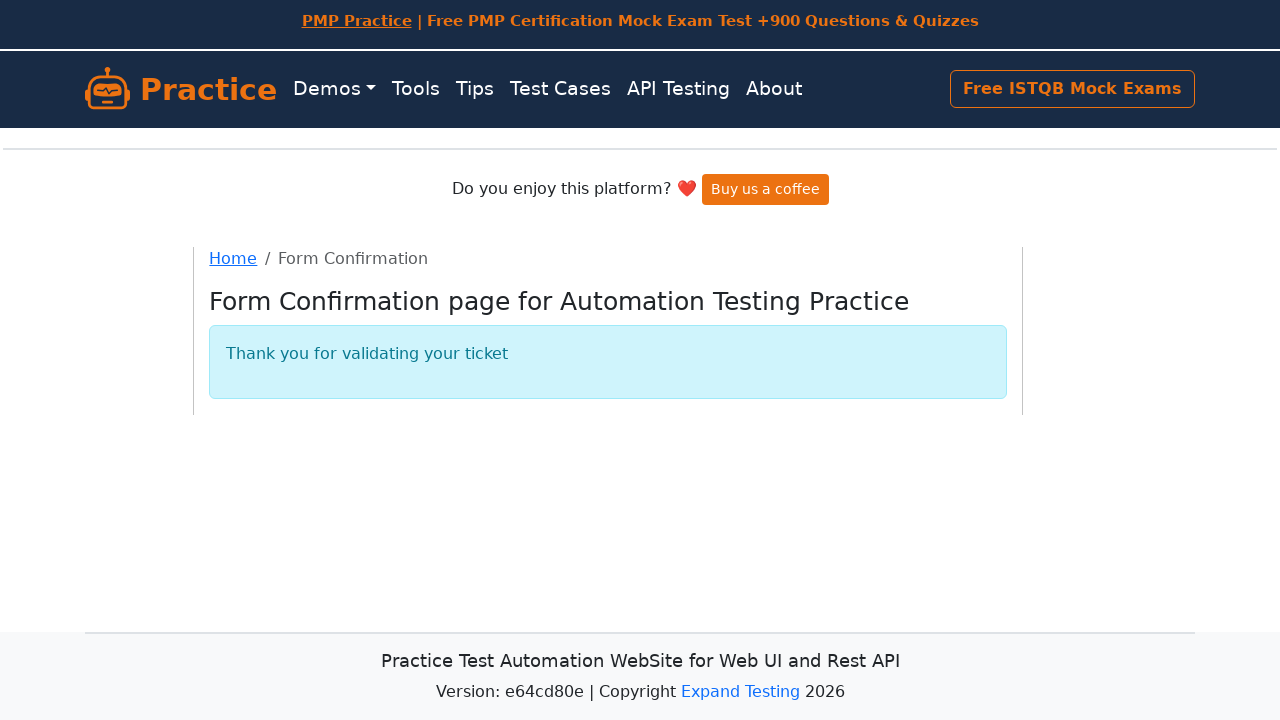